Tests drag and drop functionality by dragging an element onto a droppable target

Starting URL: https://jqueryui.com/droppable/

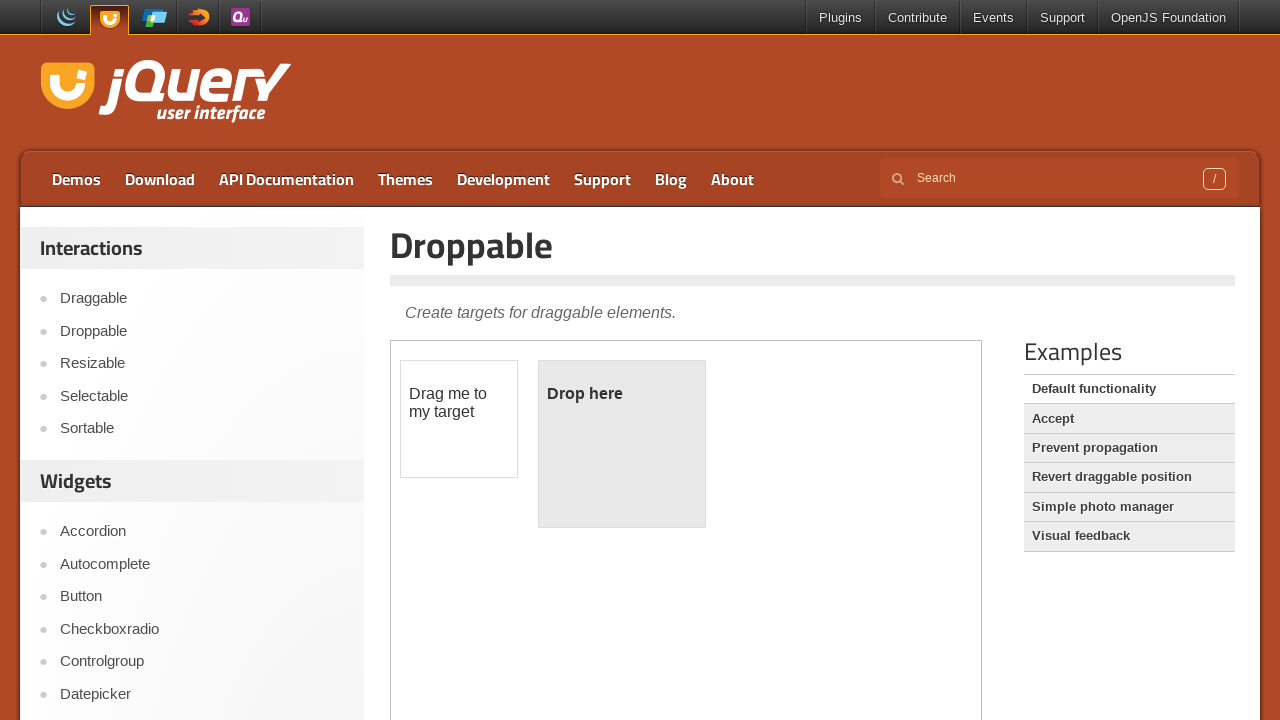

Located demo iframe
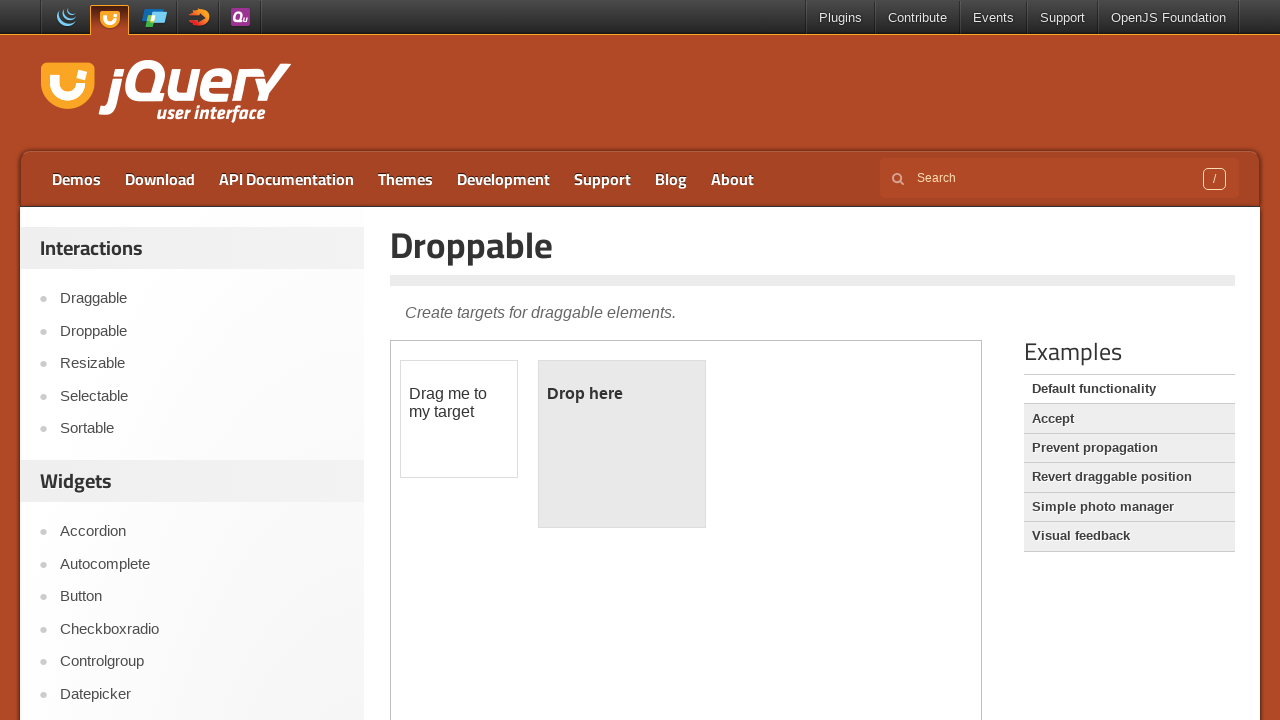

Draggable element is ready
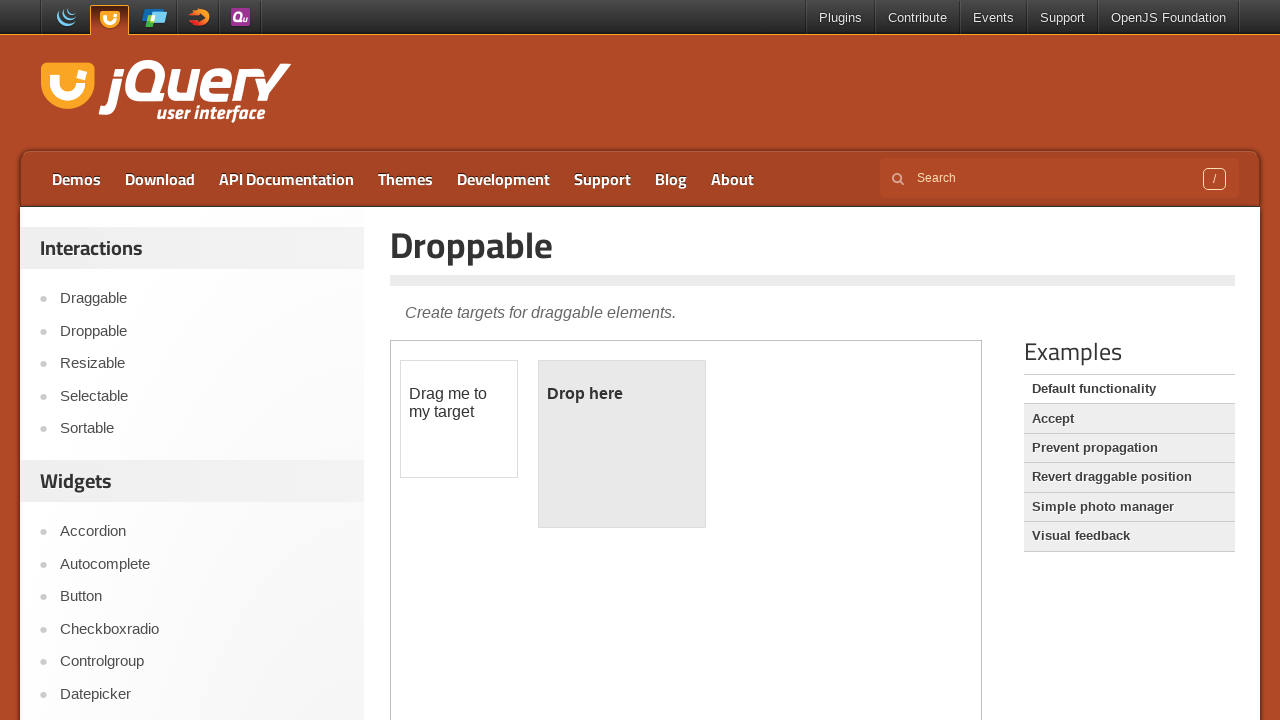

Dragged element onto droppable target at (622, 444)
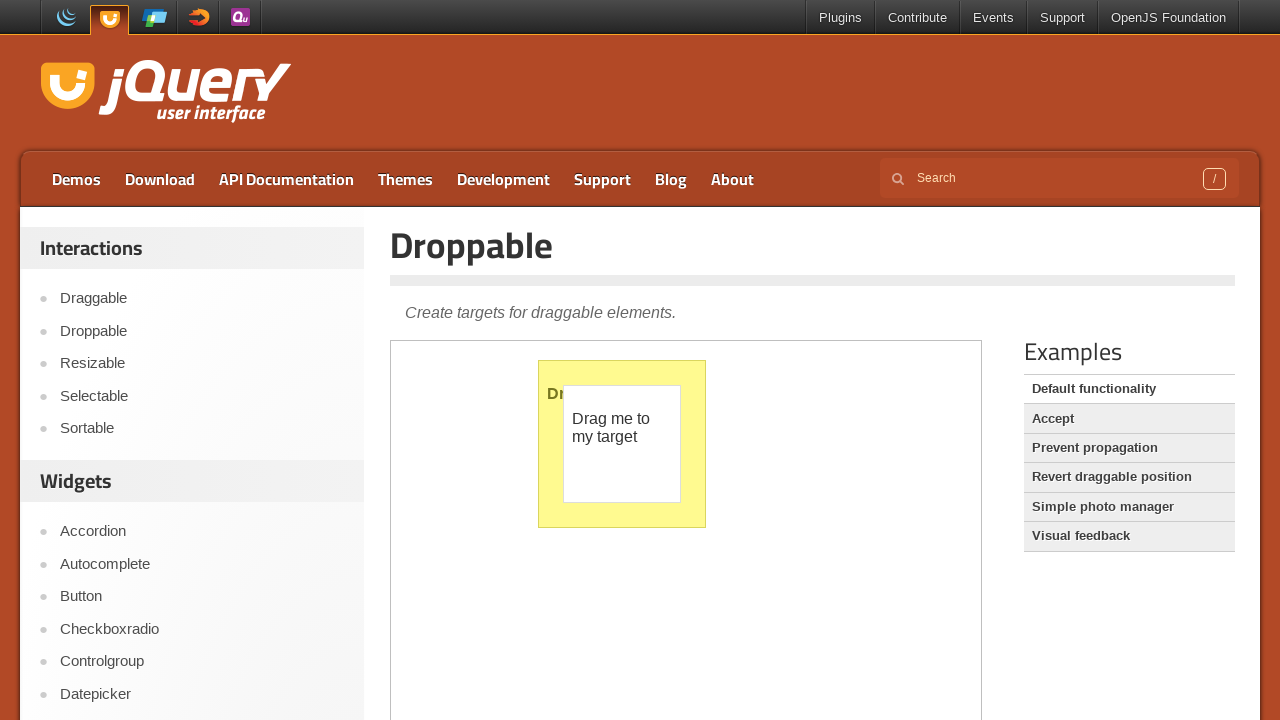

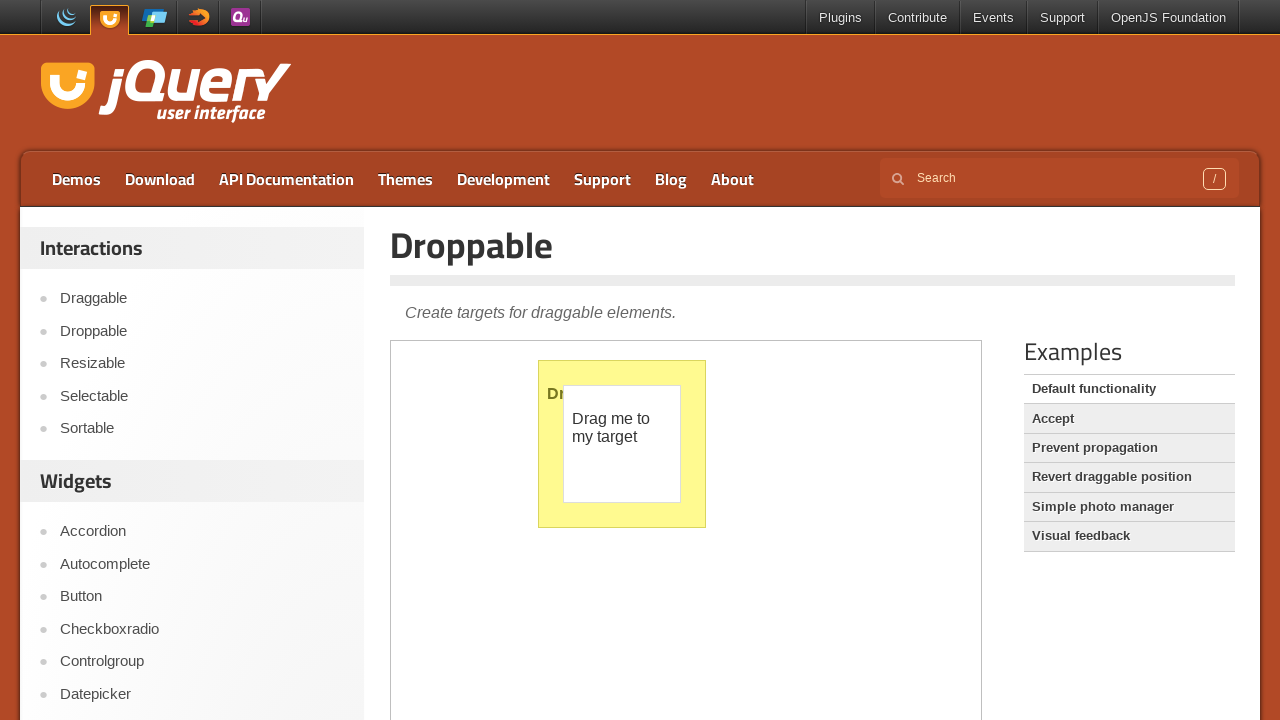